Tests browser window handling by opening new windows/tabs and switching between them to interact with elements

Starting URL: https://www.hyrtutorials.com/p/window-handles-practice.html

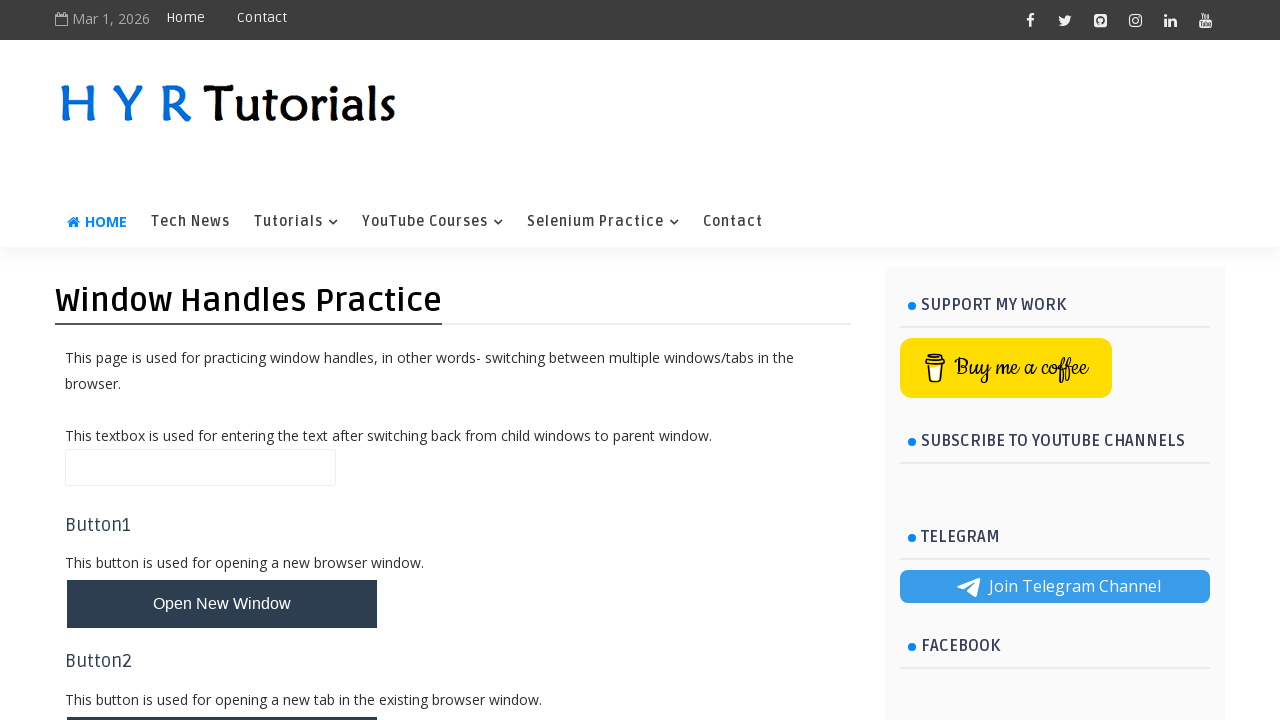

Clicked button to open new window at (222, 604) on #newWindowBtn
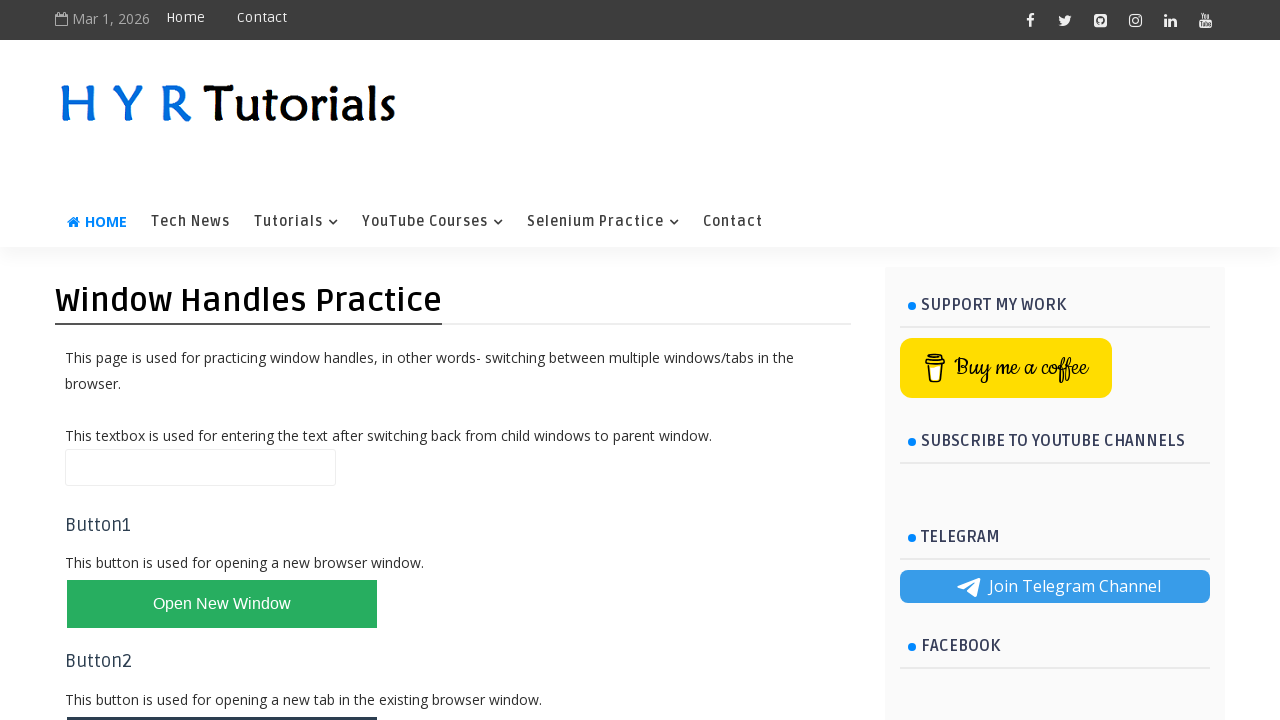

Waited 1000ms for new window to appear
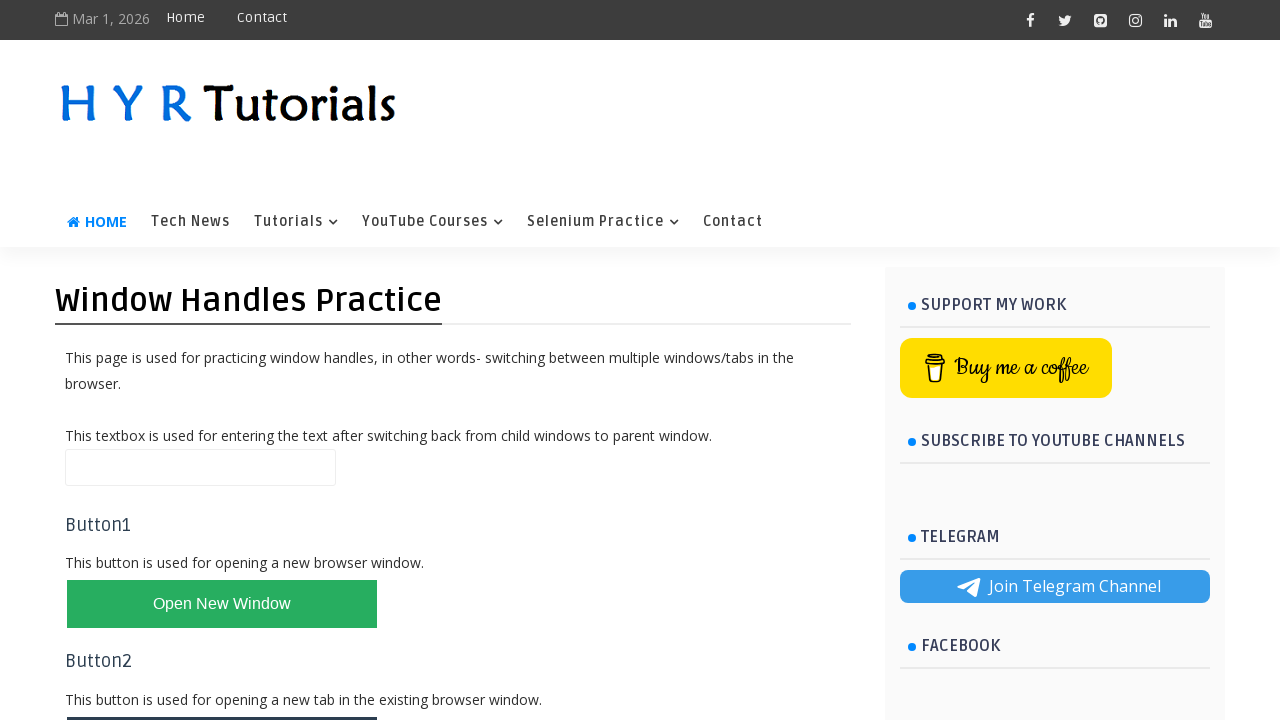

Clicked button to open new tab at (222, 696) on #newTabBtn
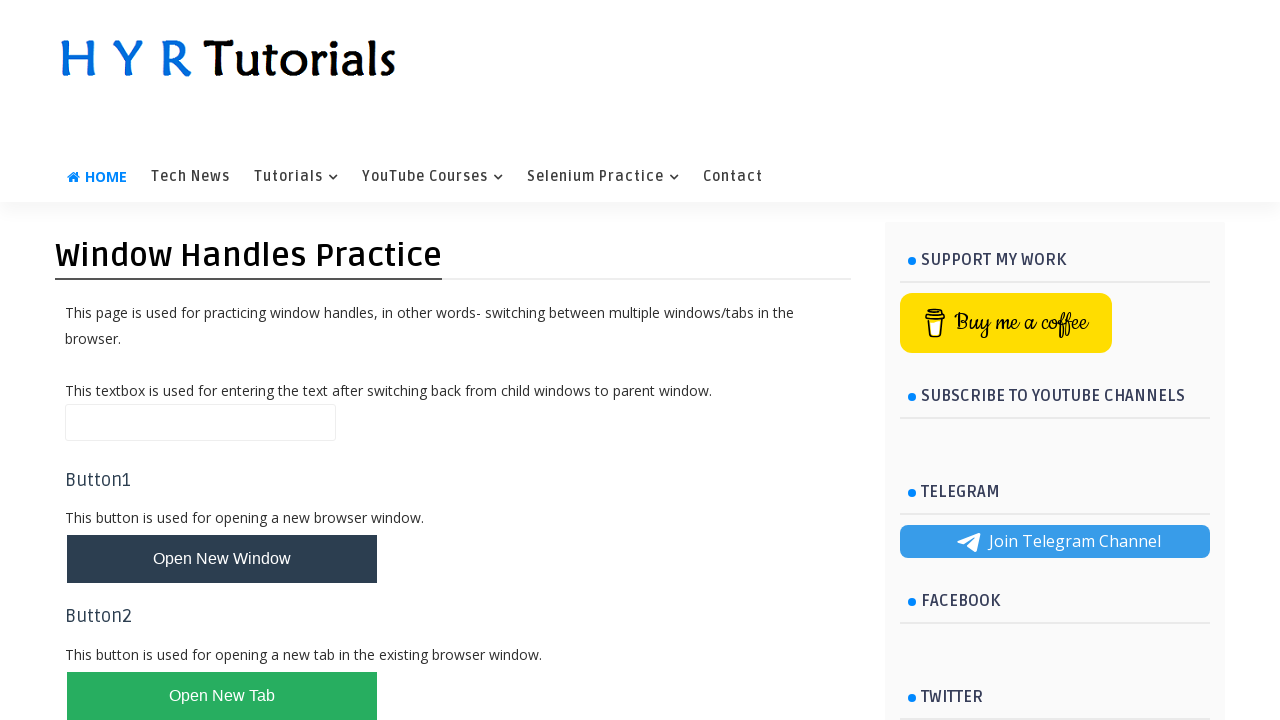

Waited 1000ms for new tab to appear
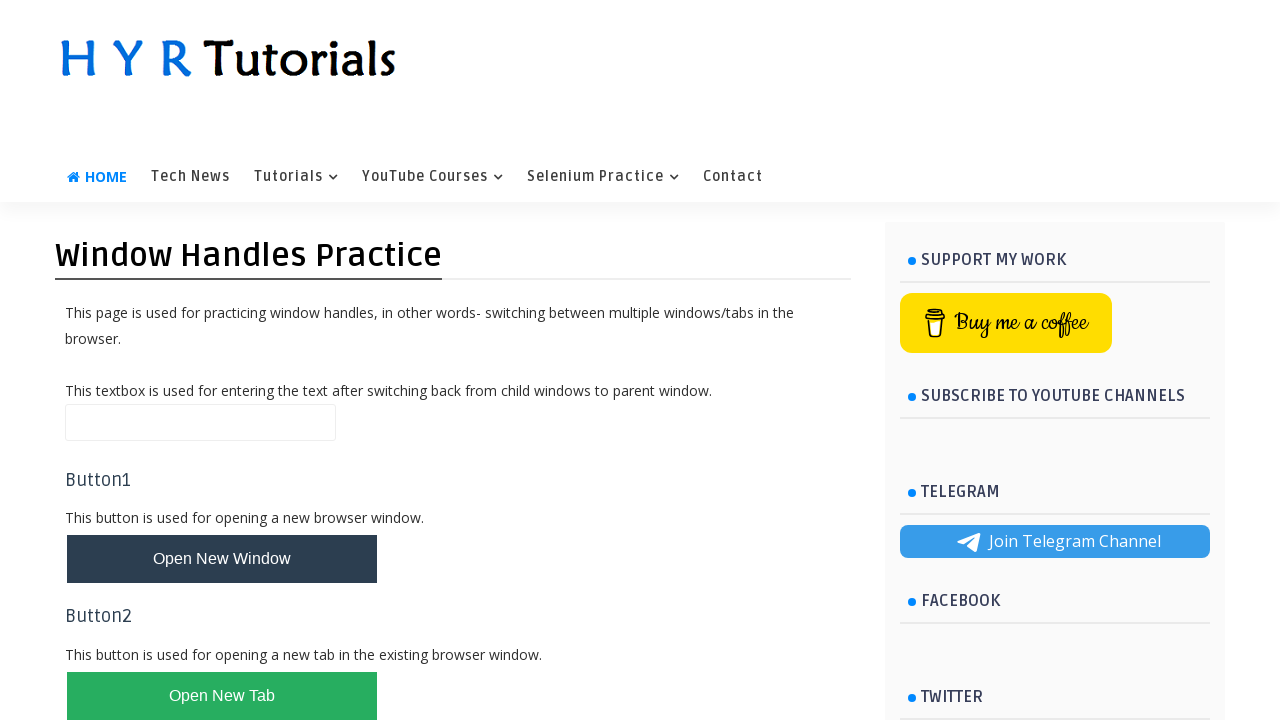

Retrieved all pages from browser context
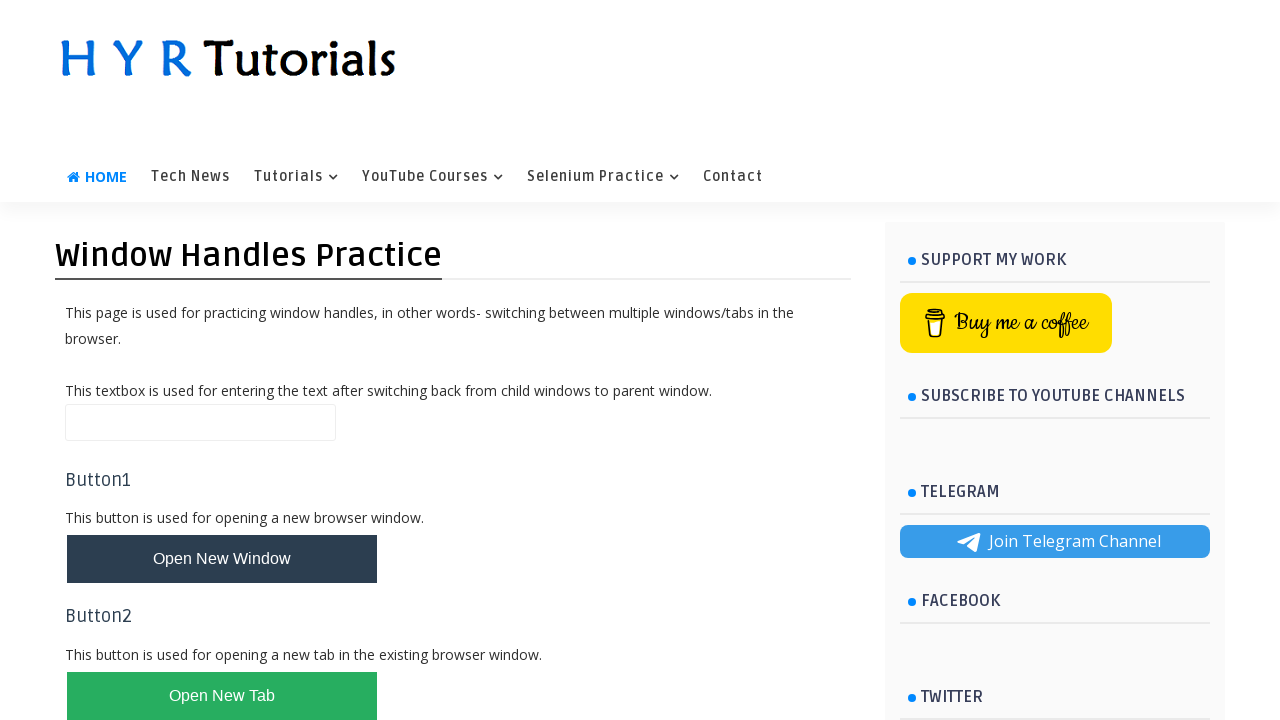

Found AlertsDemo page in context
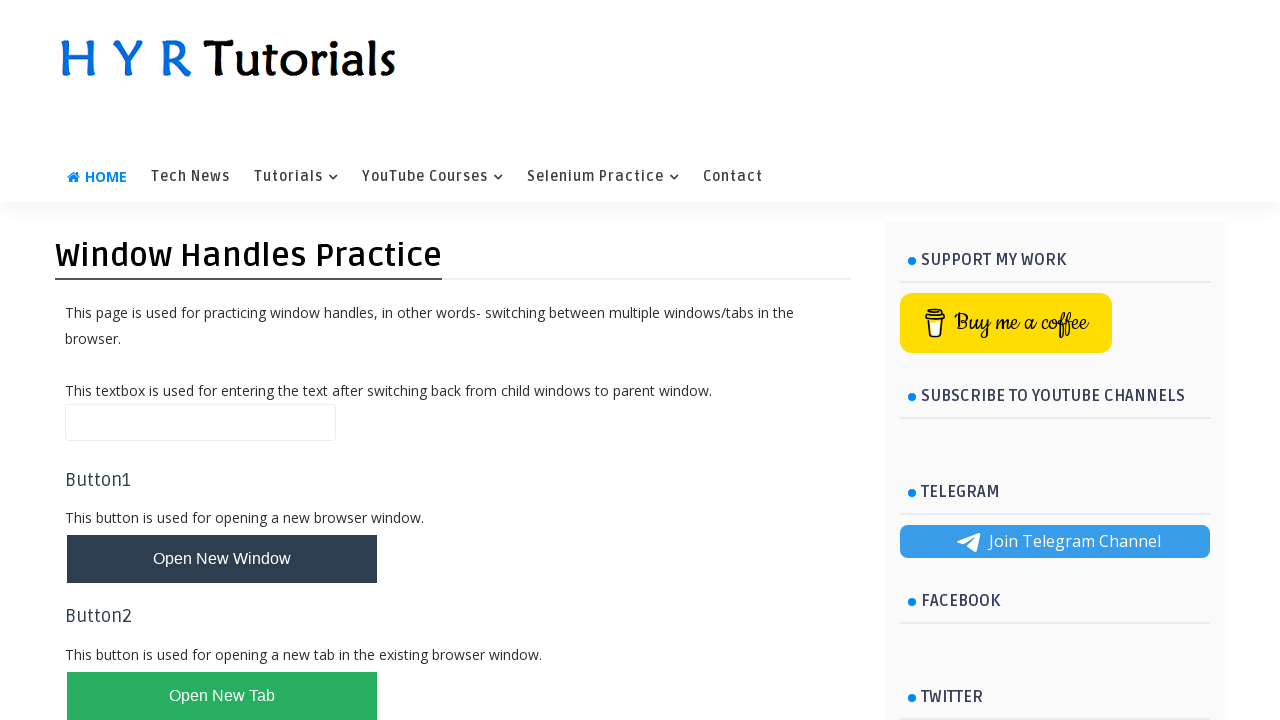

Set up dialog handler to auto-accept alerts
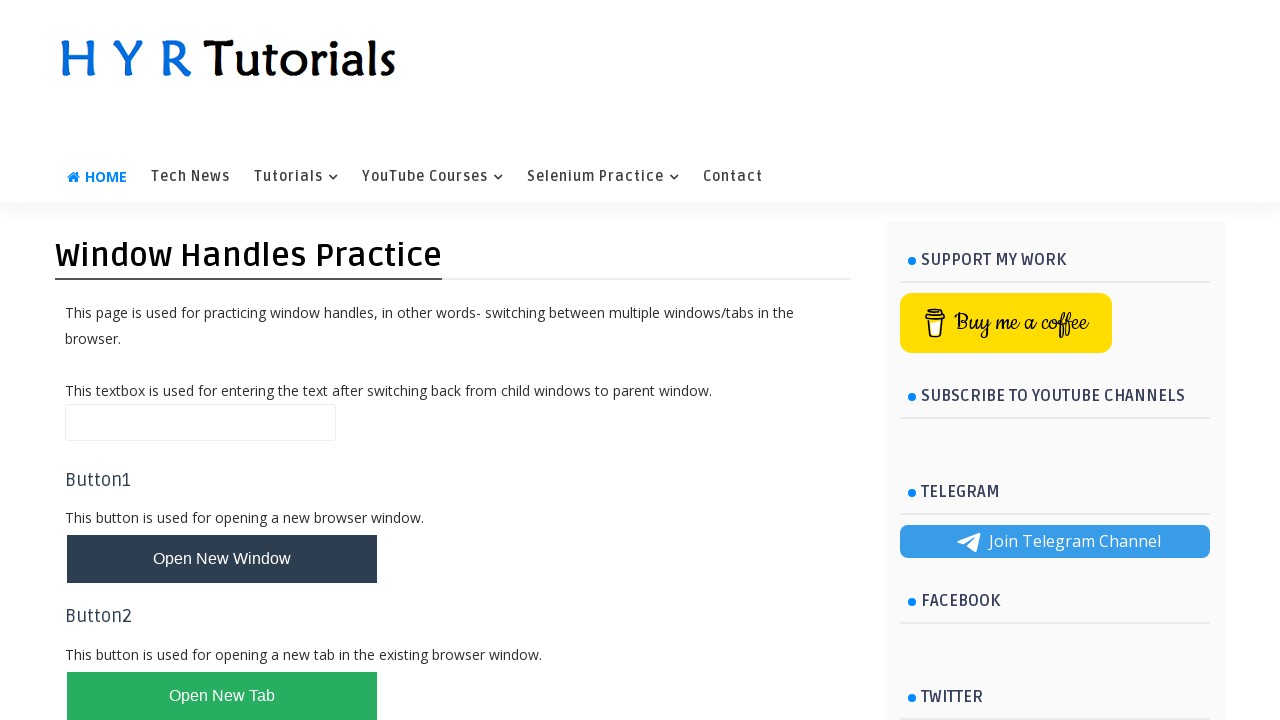

Clicked alert box button on AlertsDemo page at (114, 494) on #alertBox
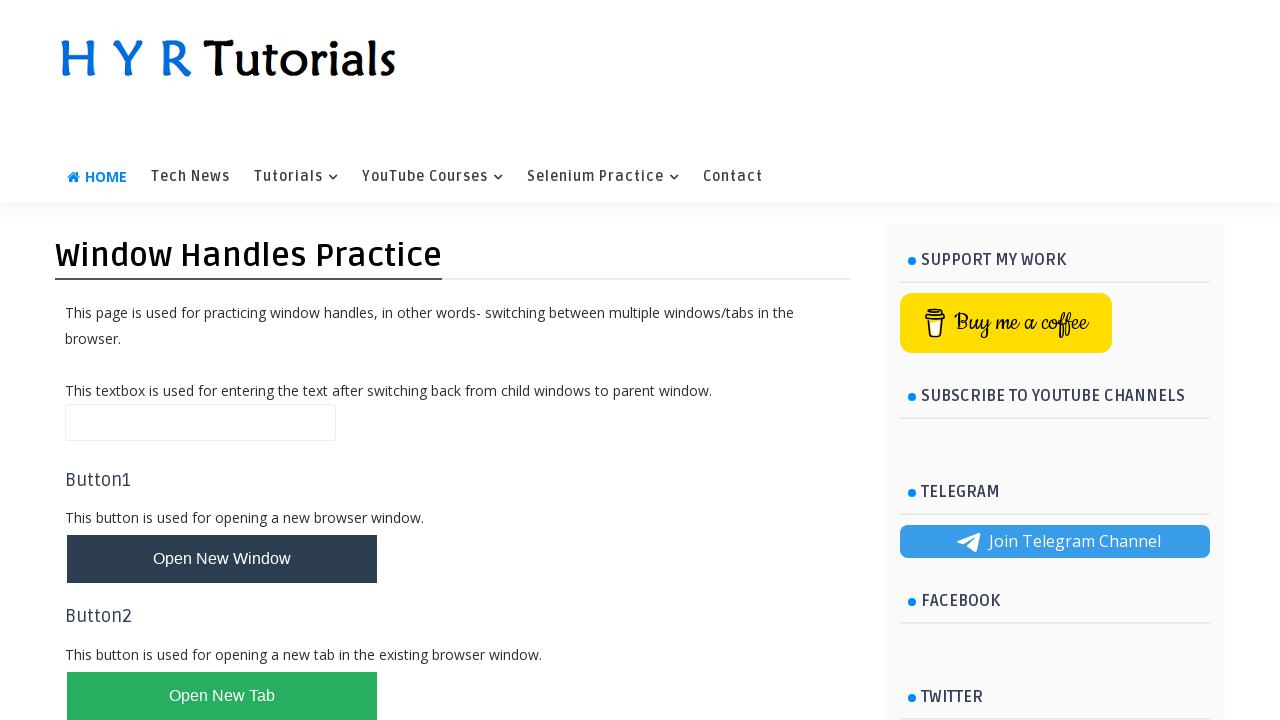

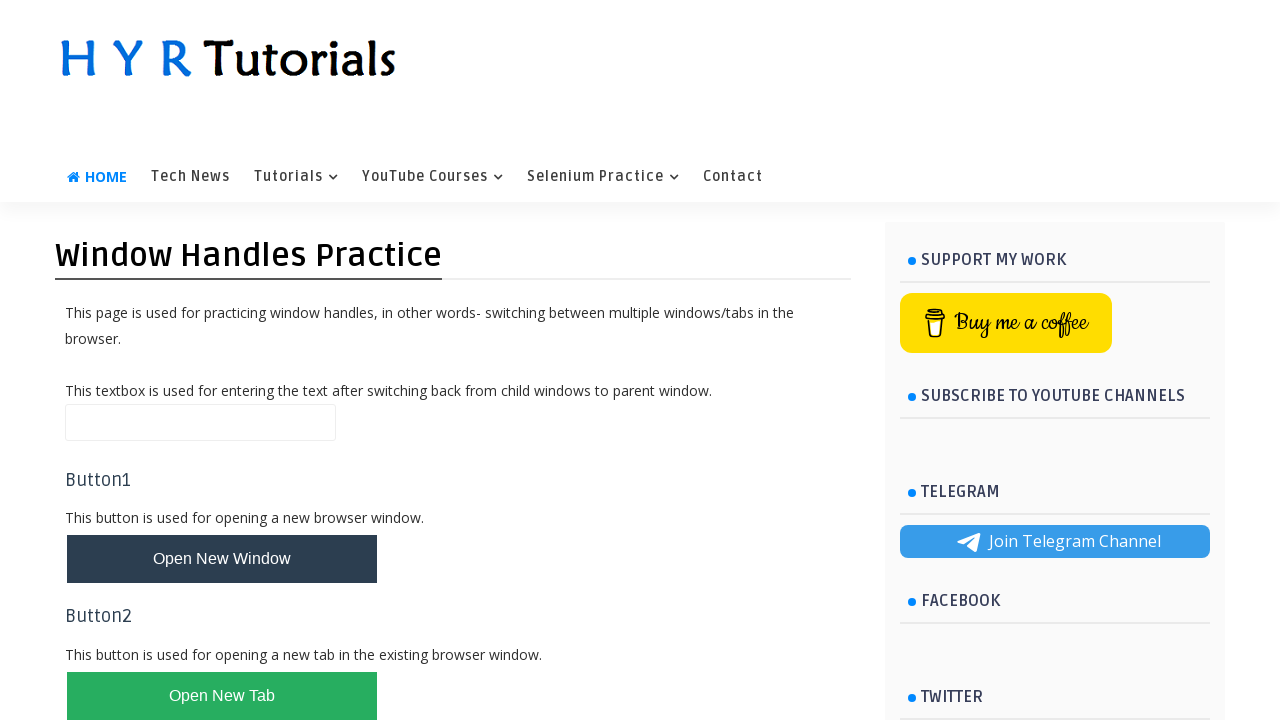